Tests drag and drop functionality on jQuery UI demo page by dragging an element and dropping it at a specific offset position

Starting URL: https://jqueryui.com/droppable/

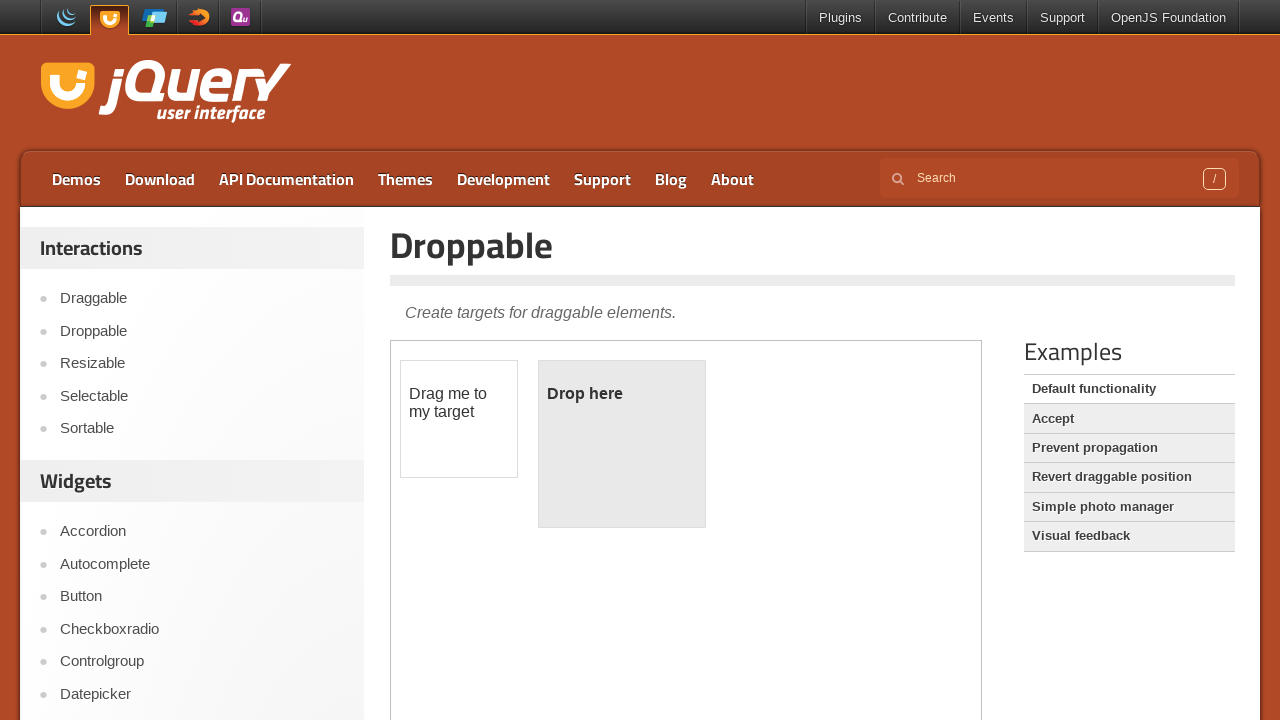

Located the demo iframe
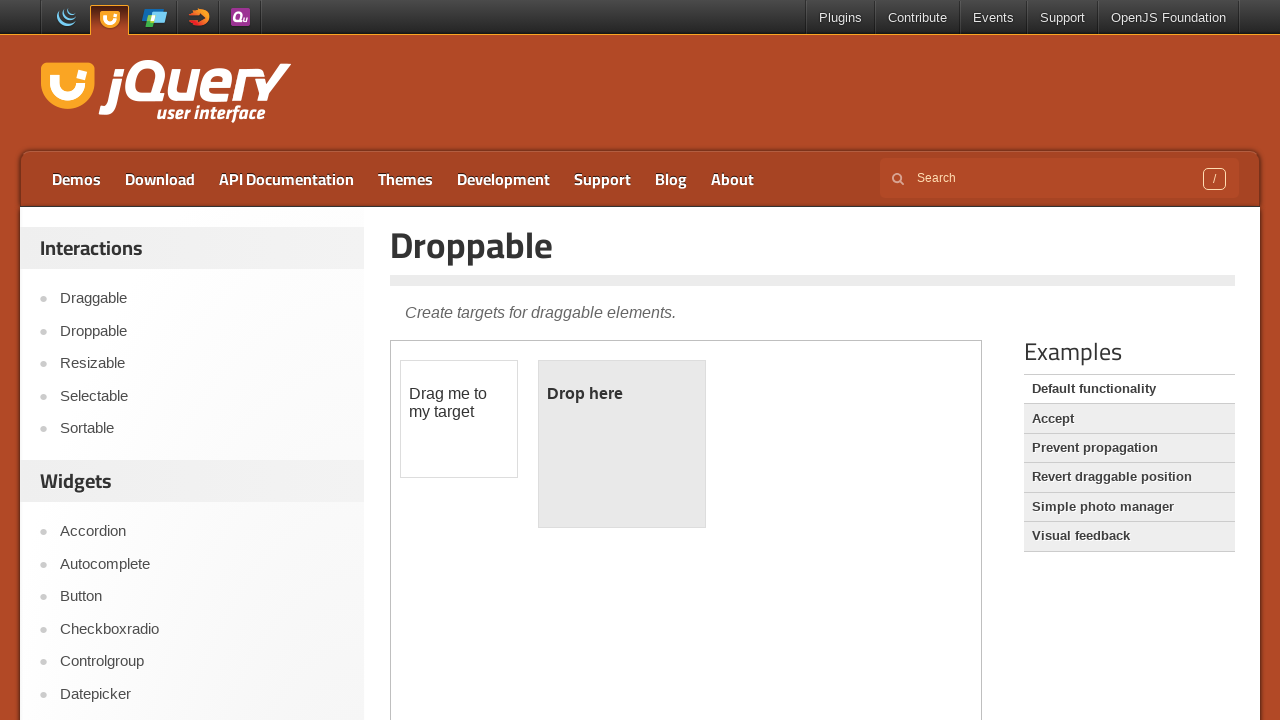

Located the draggable element
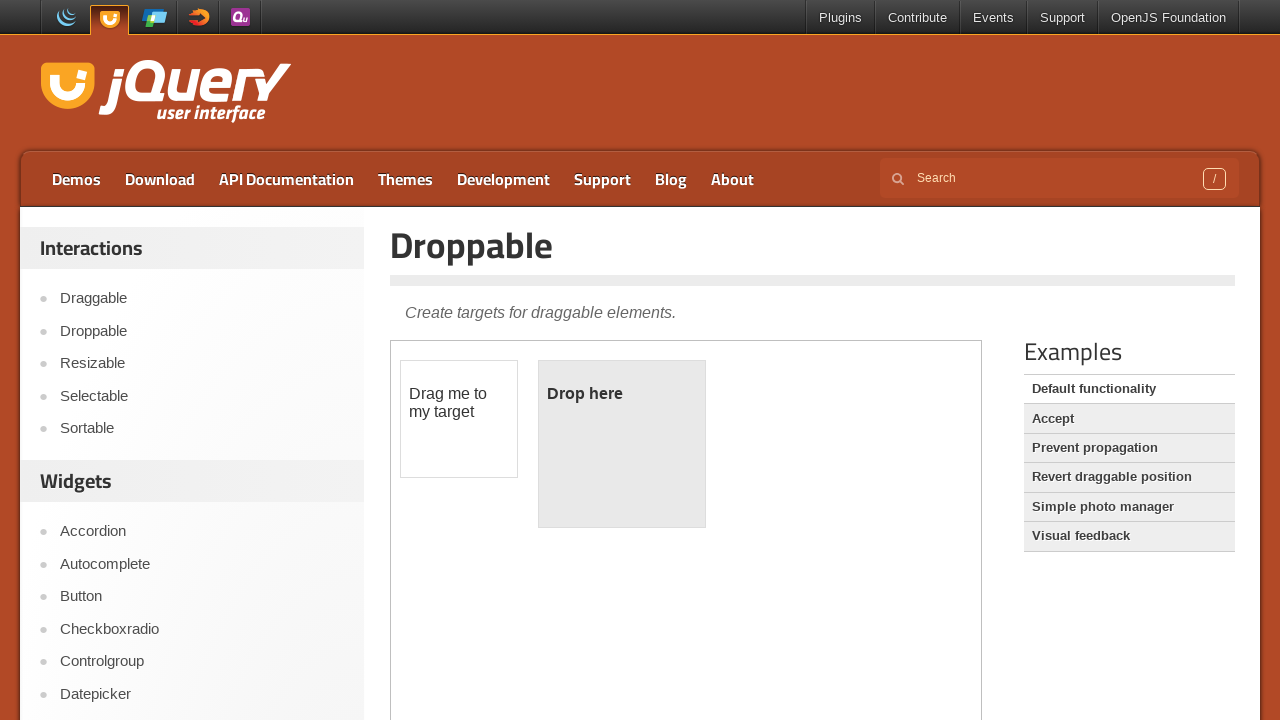

Retrieved bounding box of draggable element
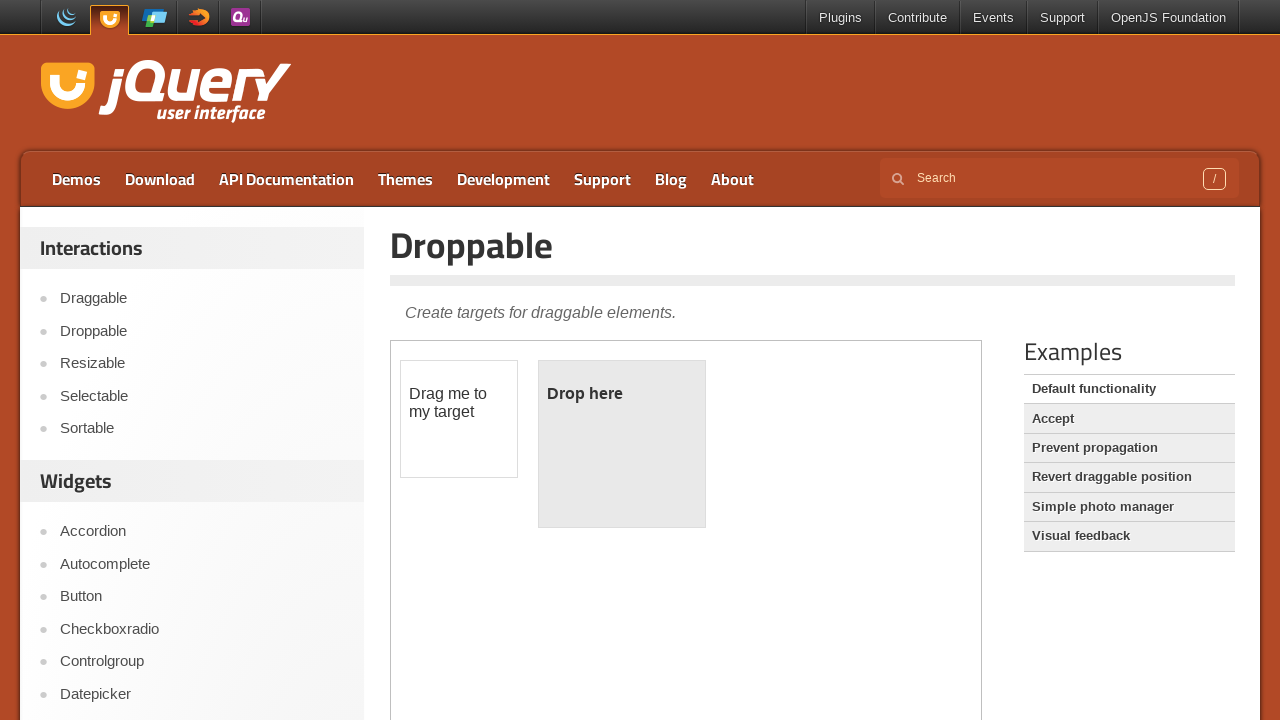

Moved mouse to center of draggable element at (459, 419)
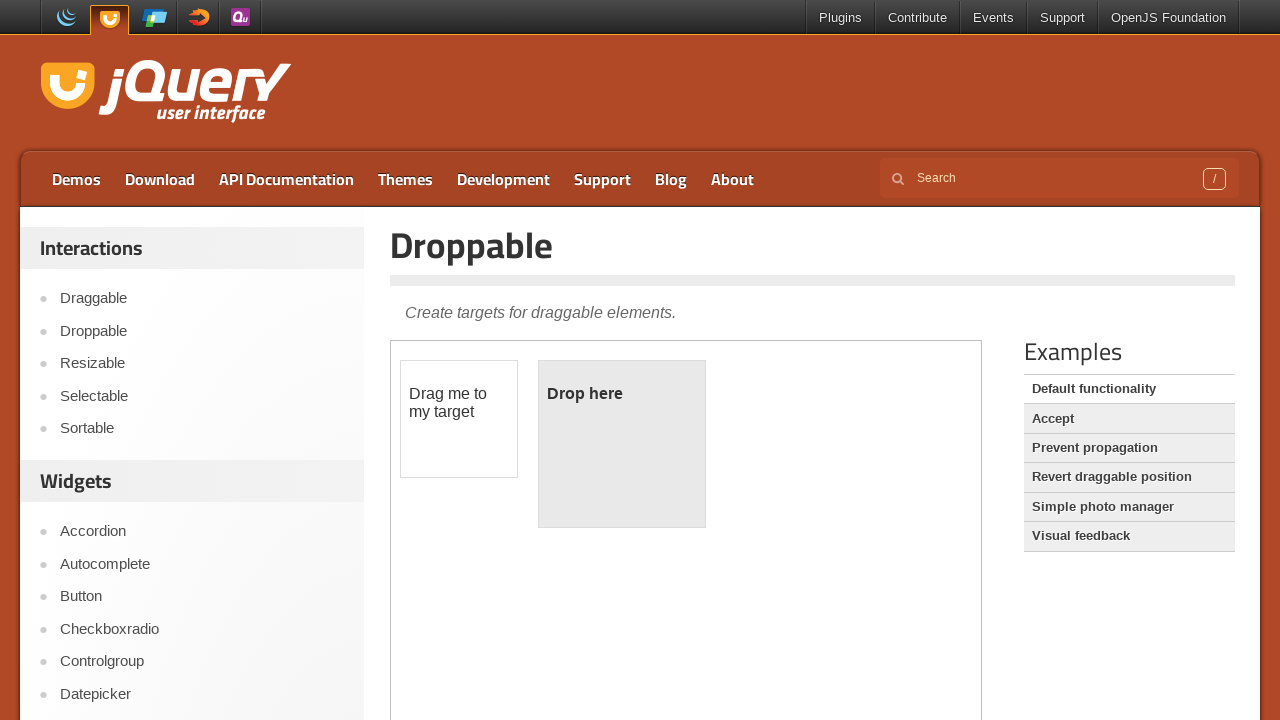

Pressed mouse button down to start drag at (459, 419)
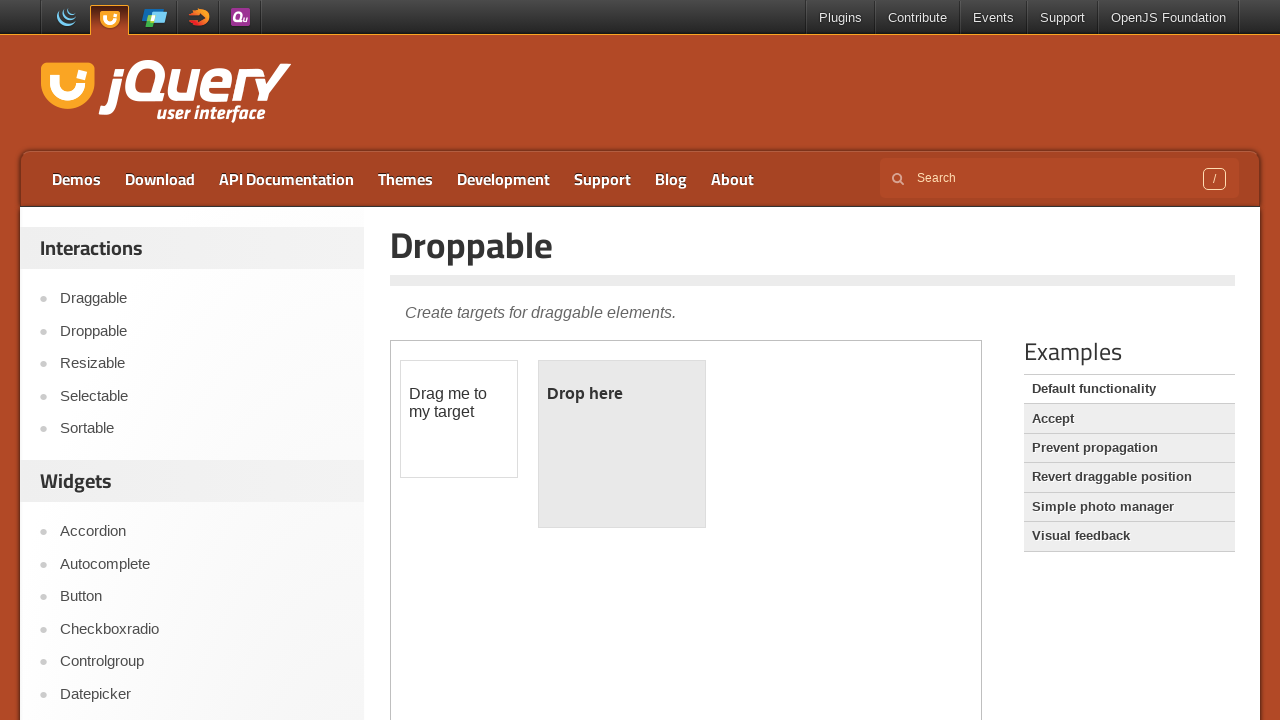

Dragged element by offset (100, 100) pixels at (559, 519)
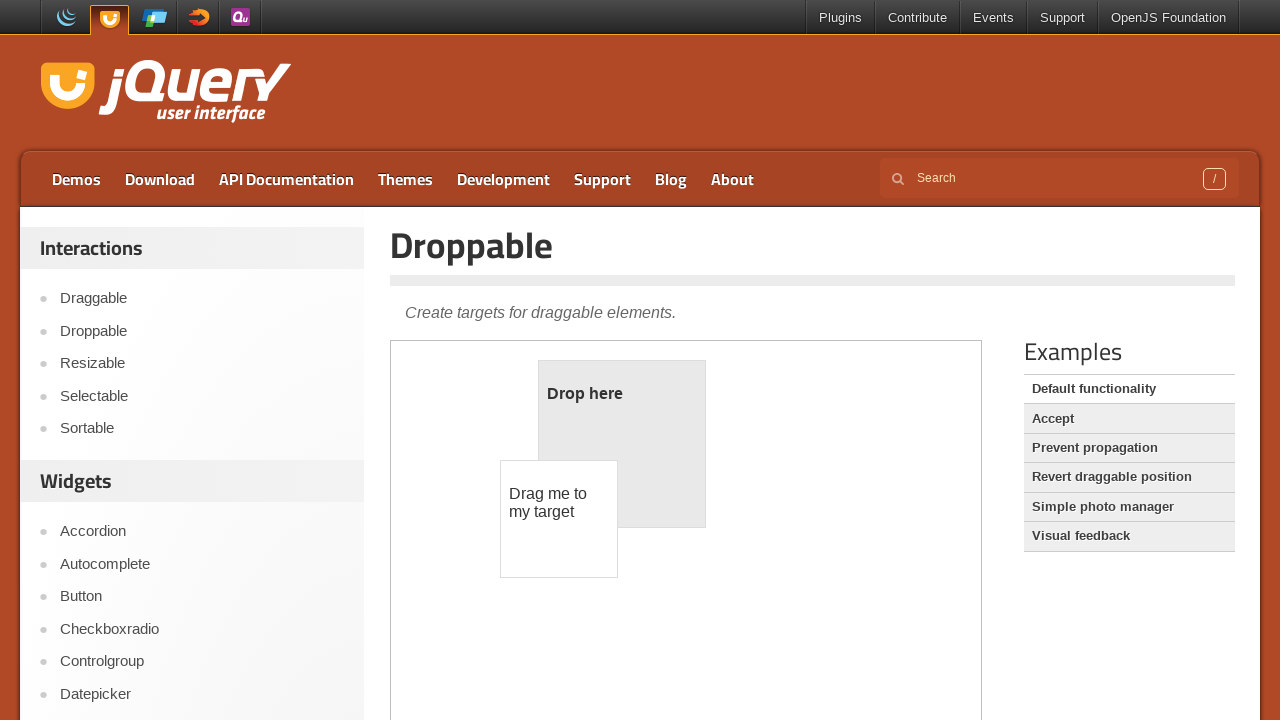

Released mouse button to complete drop action at (559, 519)
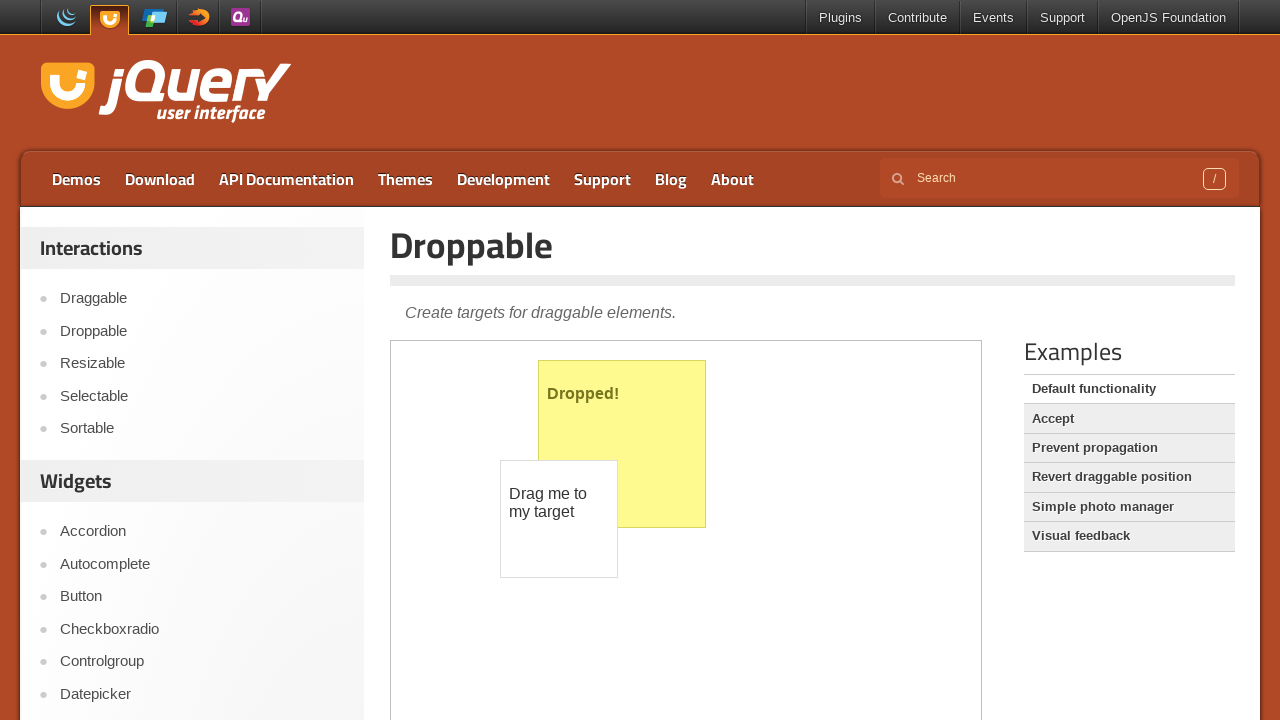

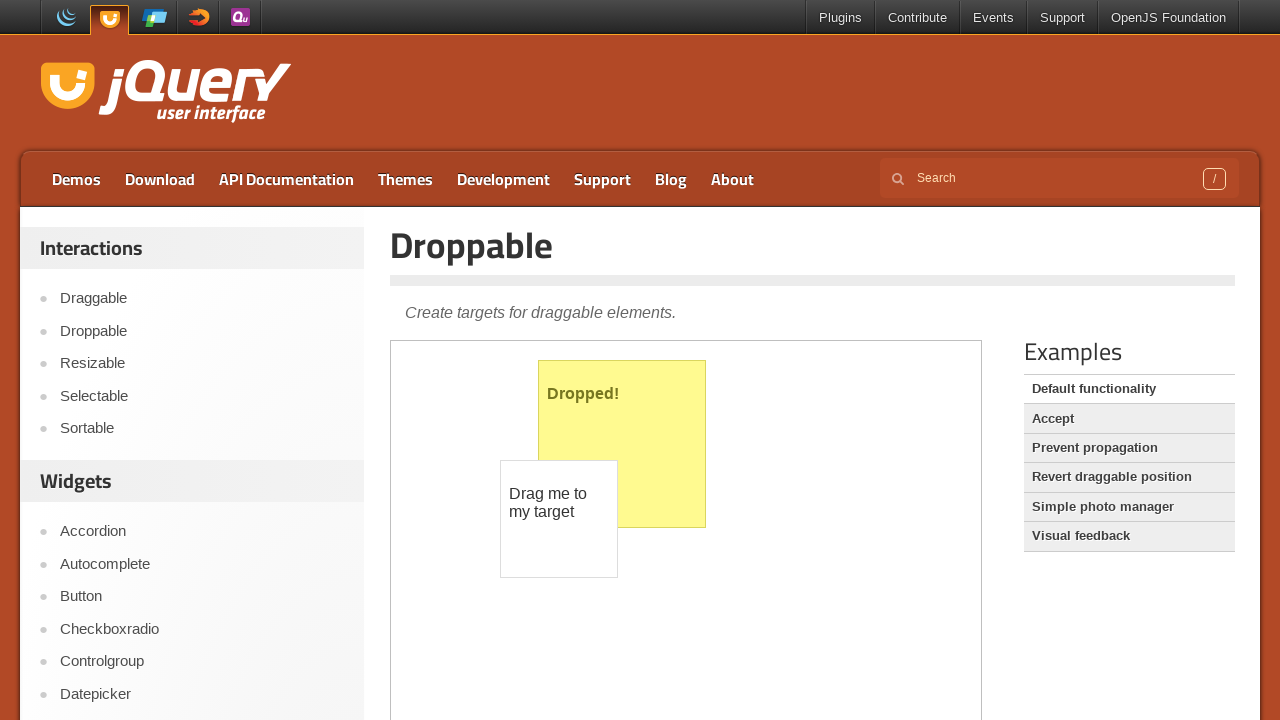